Tests drag and drop functionality by dragging an image element into a drop zone within an iframe, then navigating back via a link

Starting URL: https://code.makery.ch/library/dart-drag-and-drop/

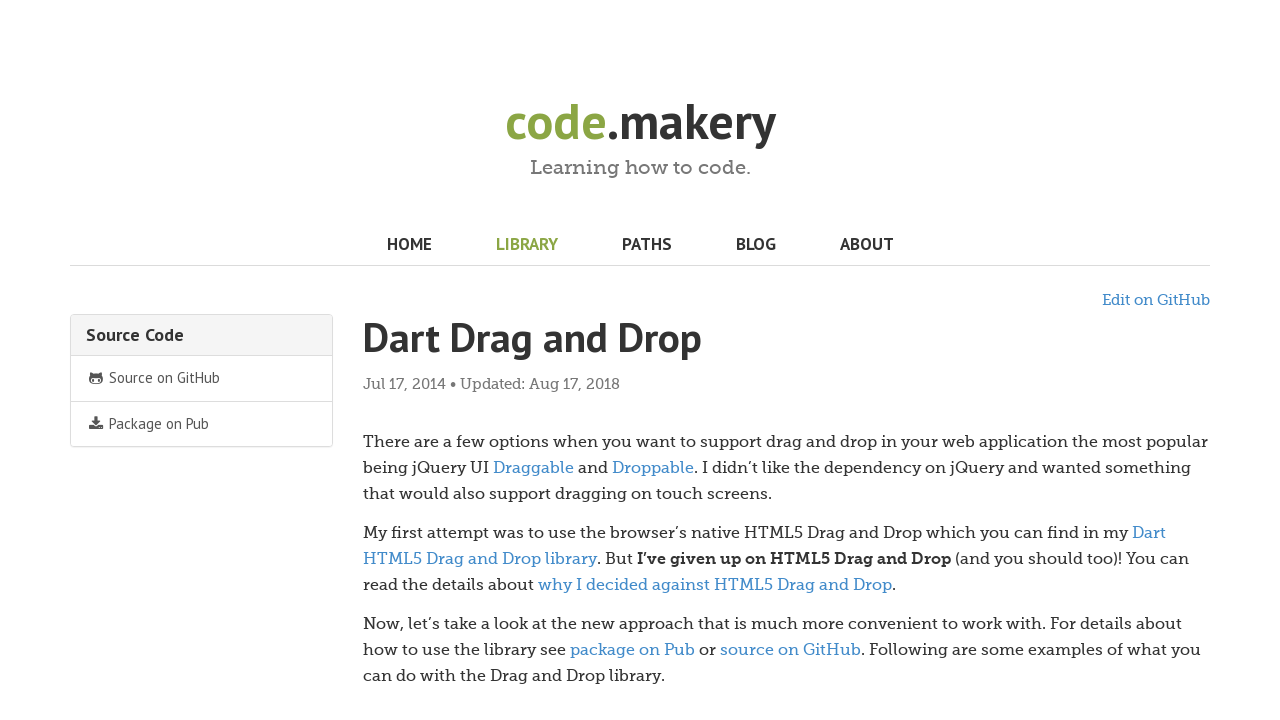

Waited for iframe to load
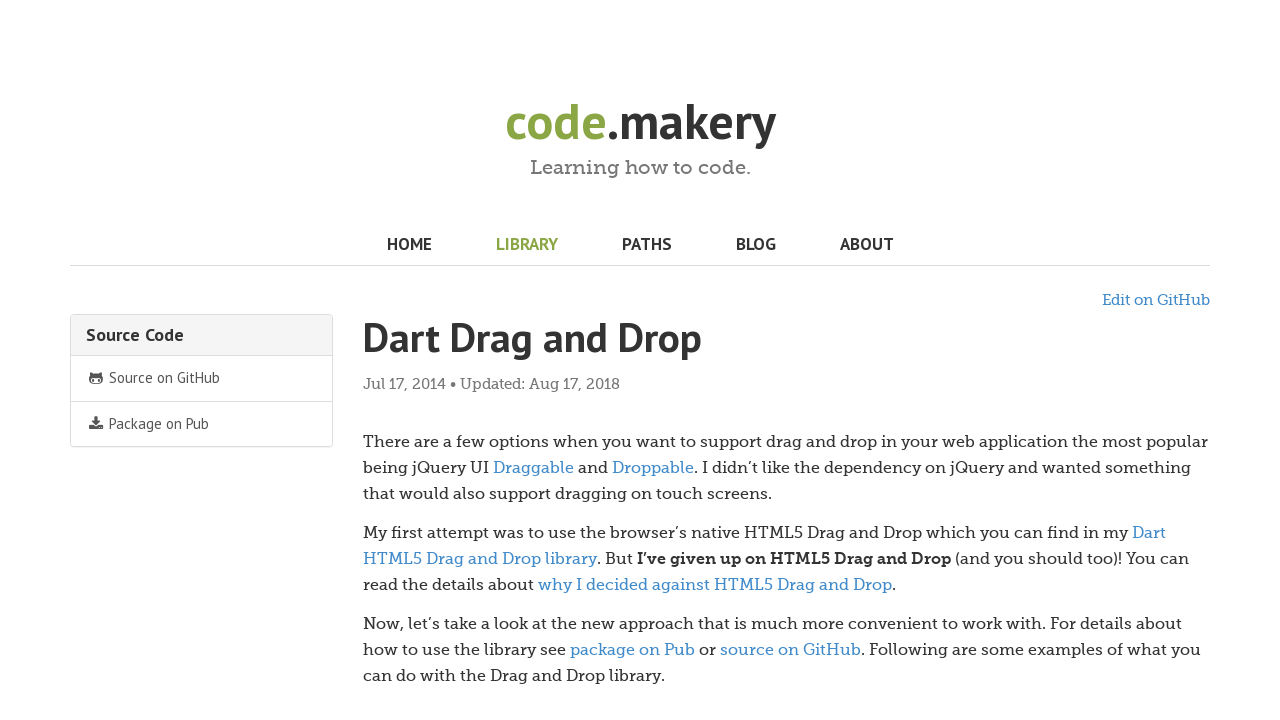

Located and switched to iframe
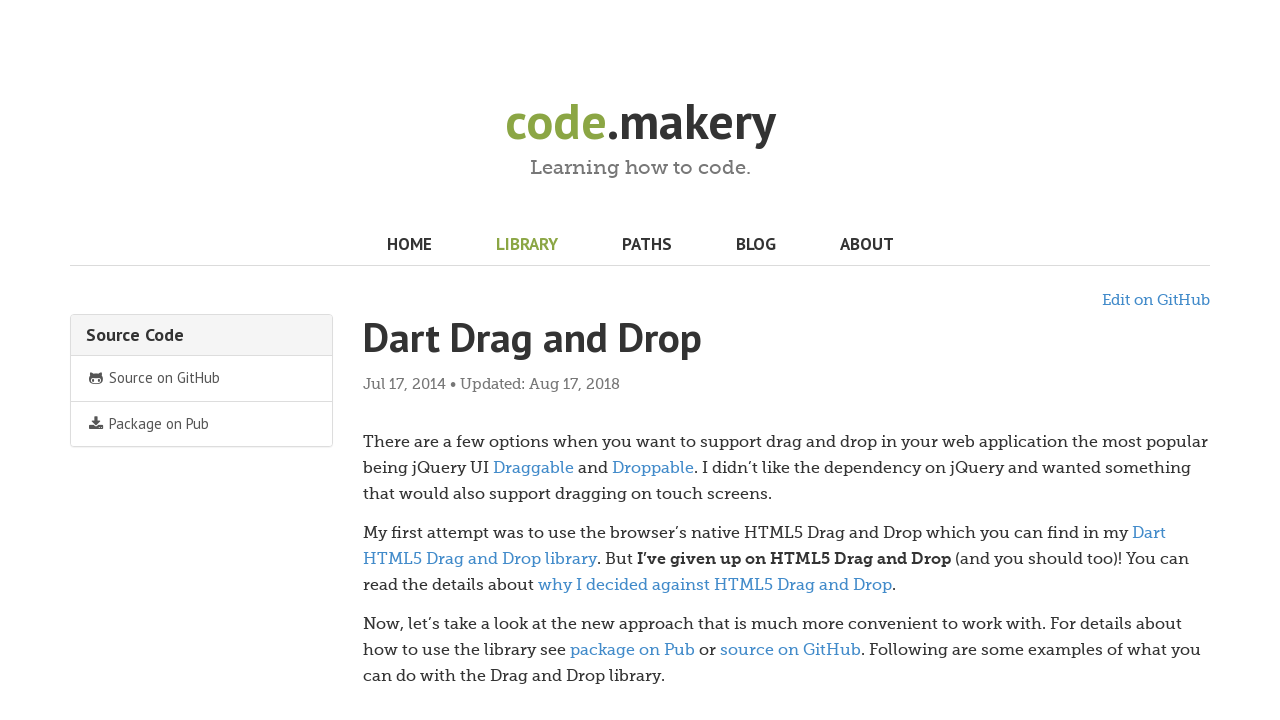

Located draggable image element
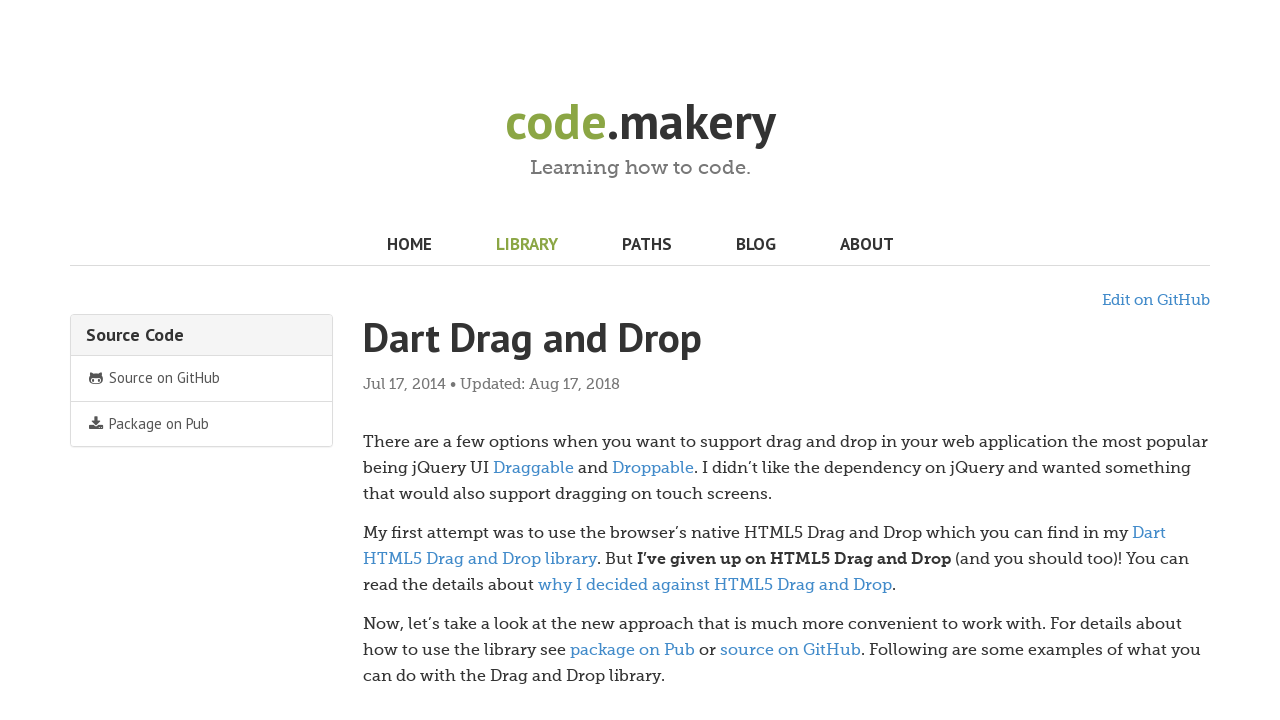

Located droppable zone element
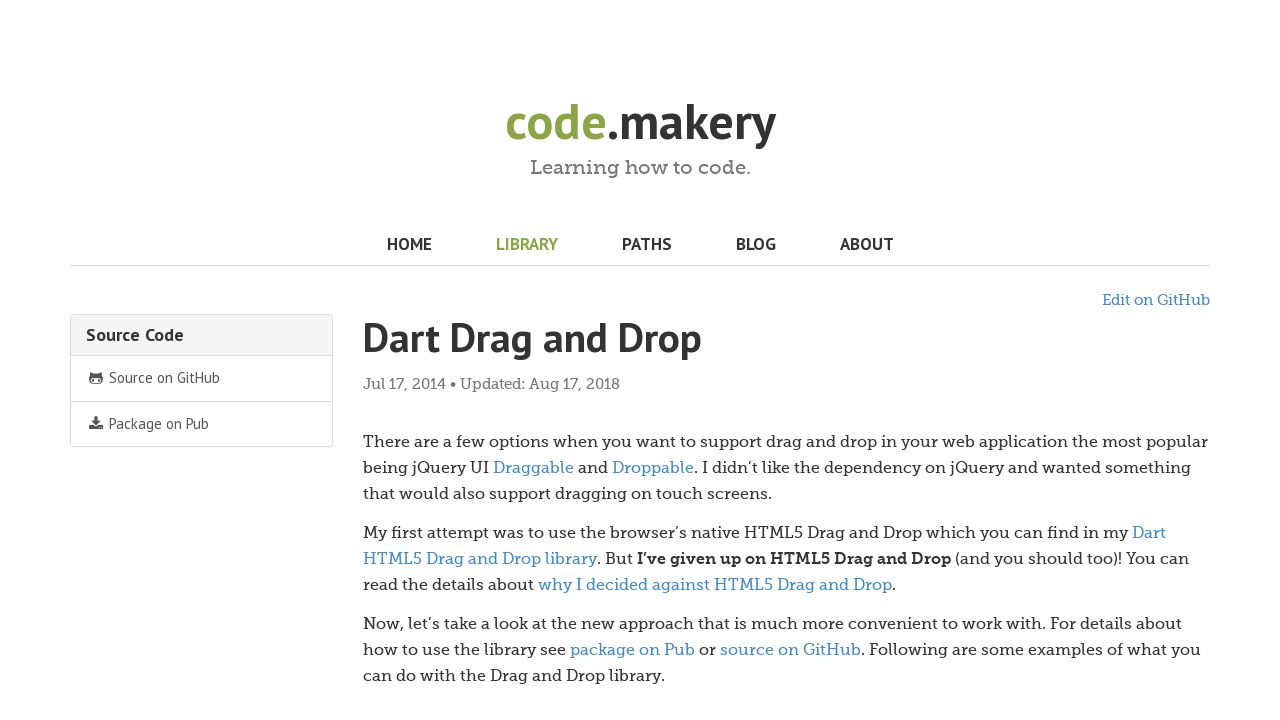

Dragged image element into drop zone at (714, 455)
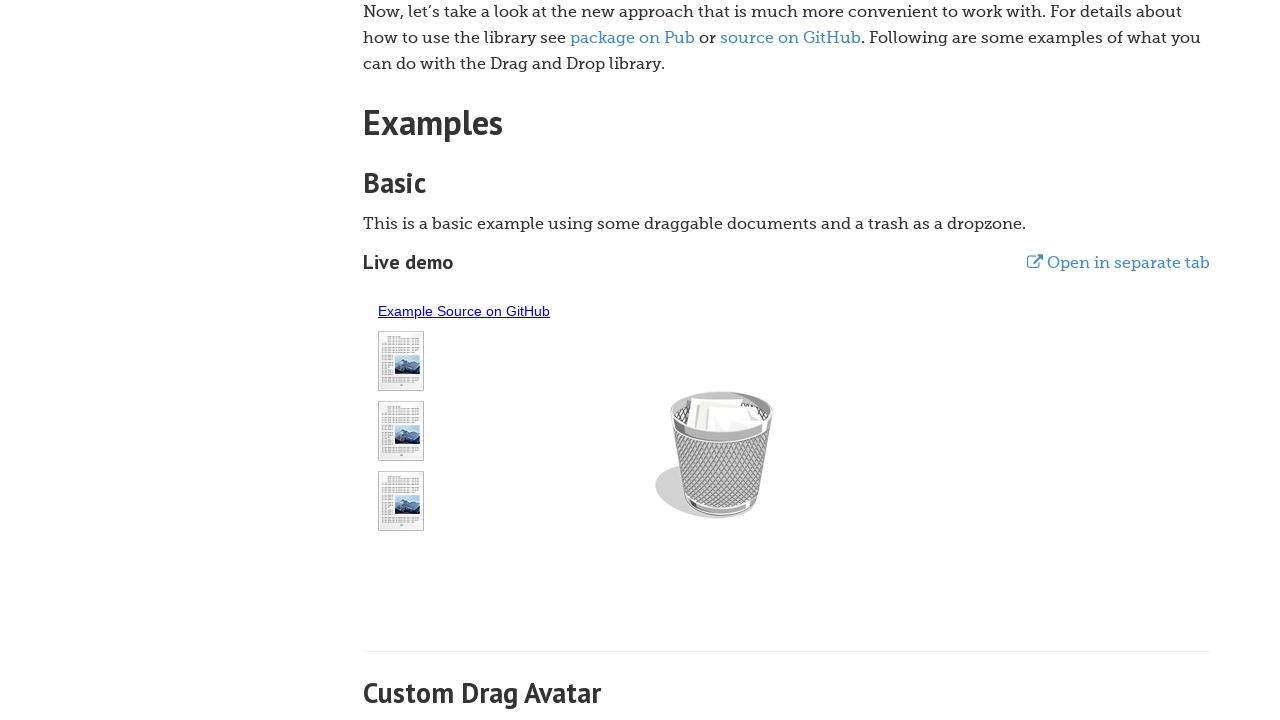

Clicked navigation link to go back at (409, 244) on xpath=/html/body/div/nav/ul/li[1]/a
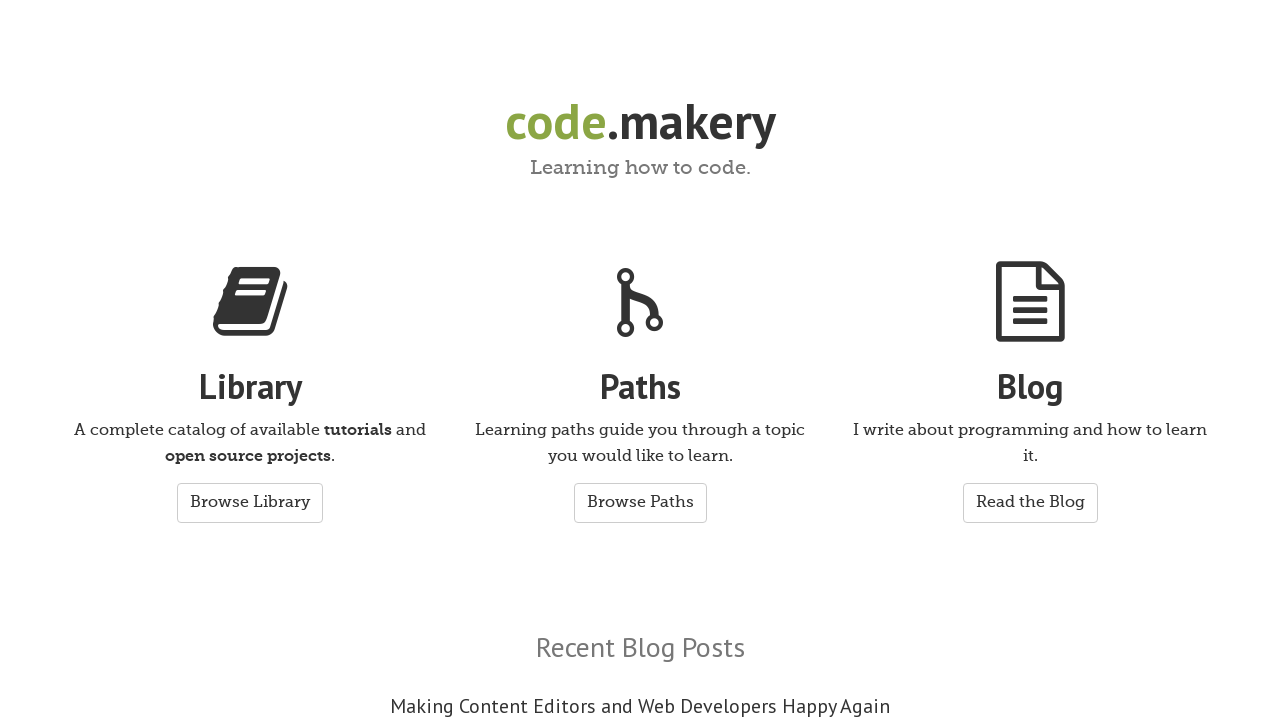

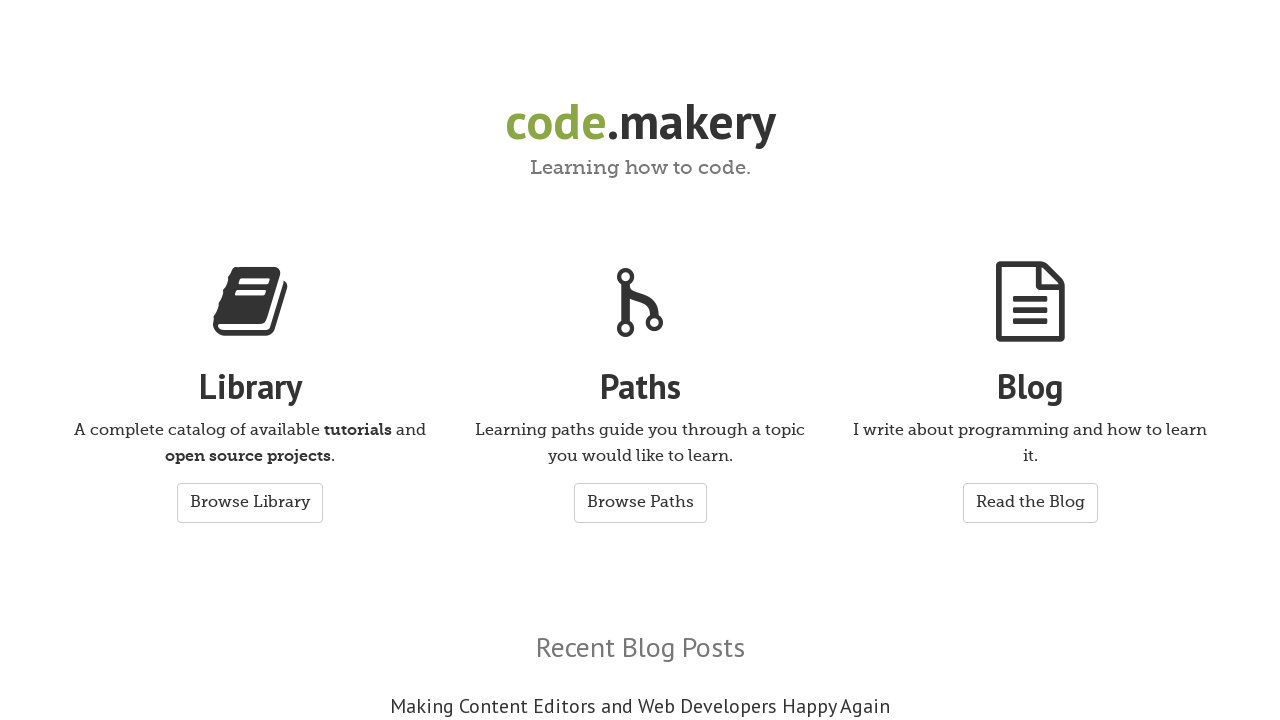